Navigates to OpenCart registration page and clicks on the My Account link

Starting URL: https://naveenautomationlabs.com/opencart/index.php?route=account/register

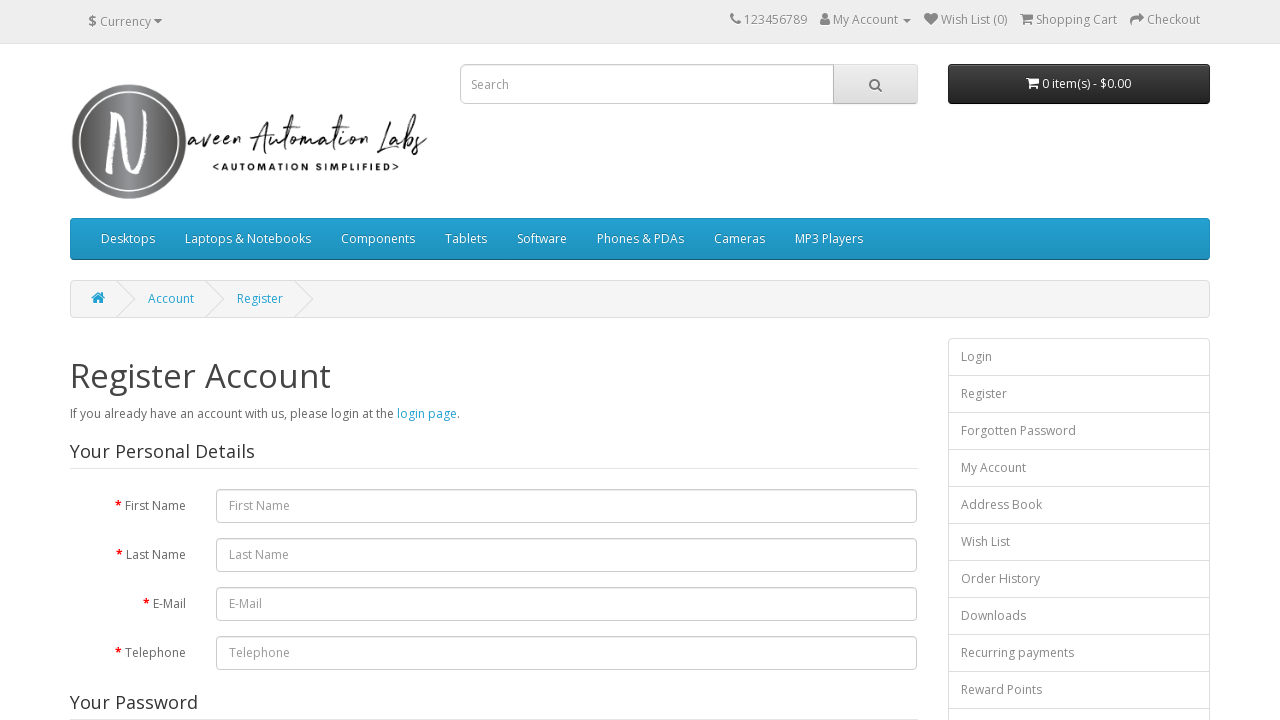

Clicked on My Account link on OpenCart registration page at (825, 19) on a:has-text('My Account')
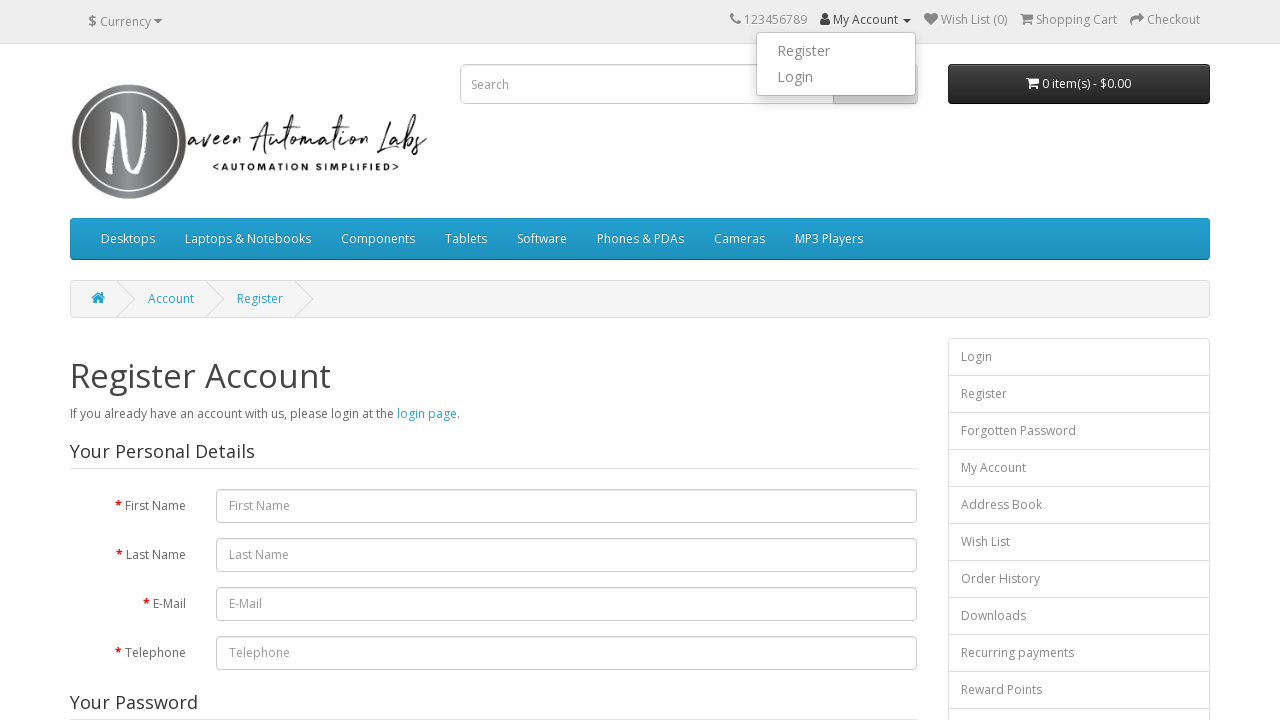

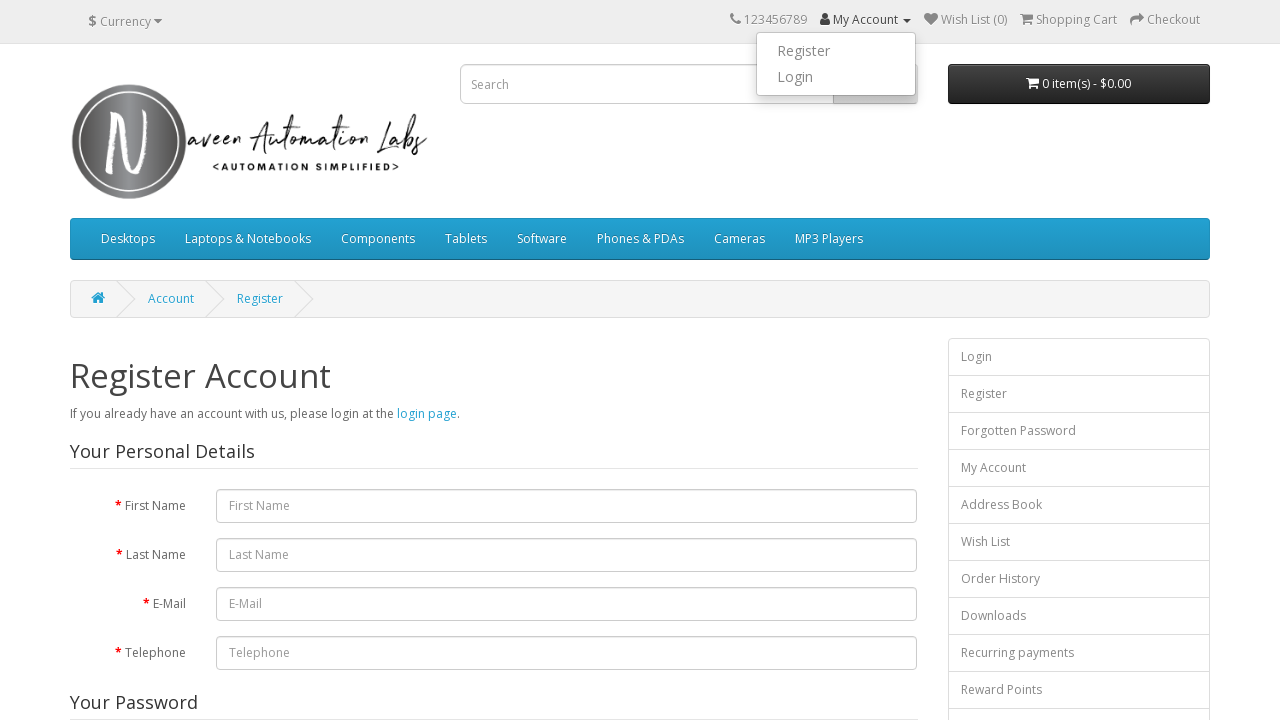